Tests that Clear completed button is hidden when there are no completed items

Starting URL: https://demo.playwright.dev/todomvc

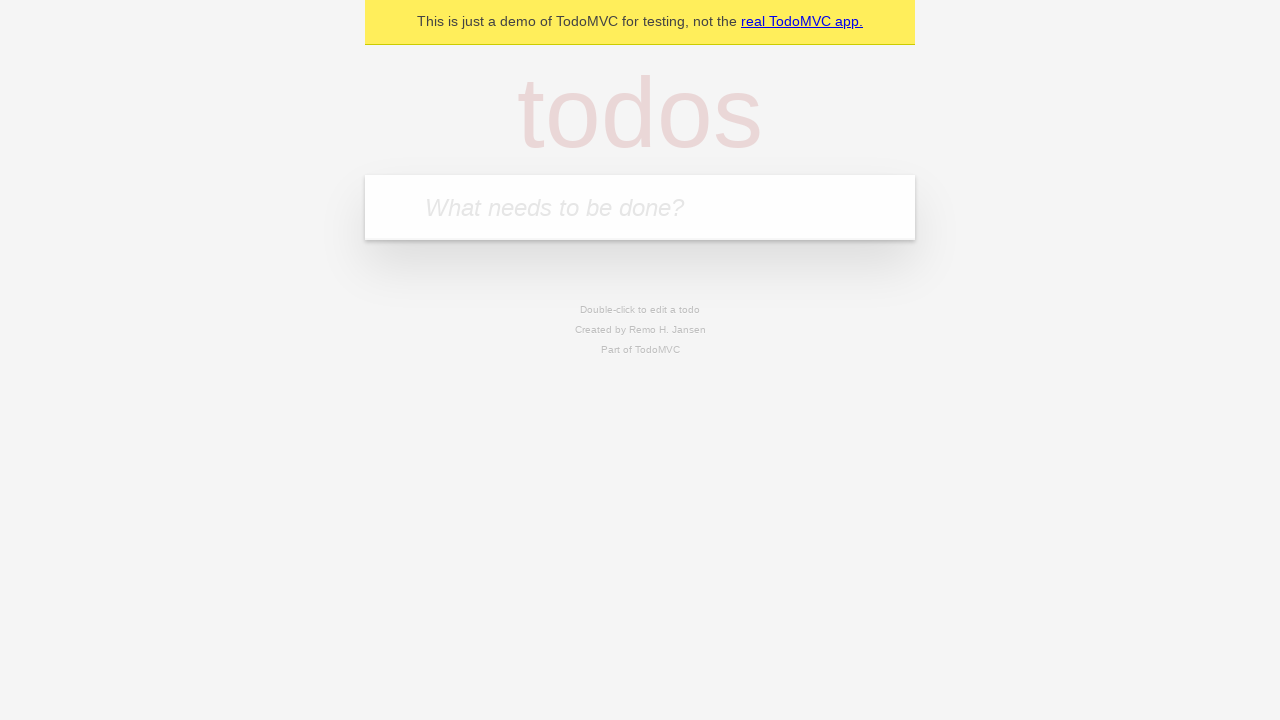

Filled todo input with 'buy some cheese' on internal:attr=[placeholder="What needs to be done?"i]
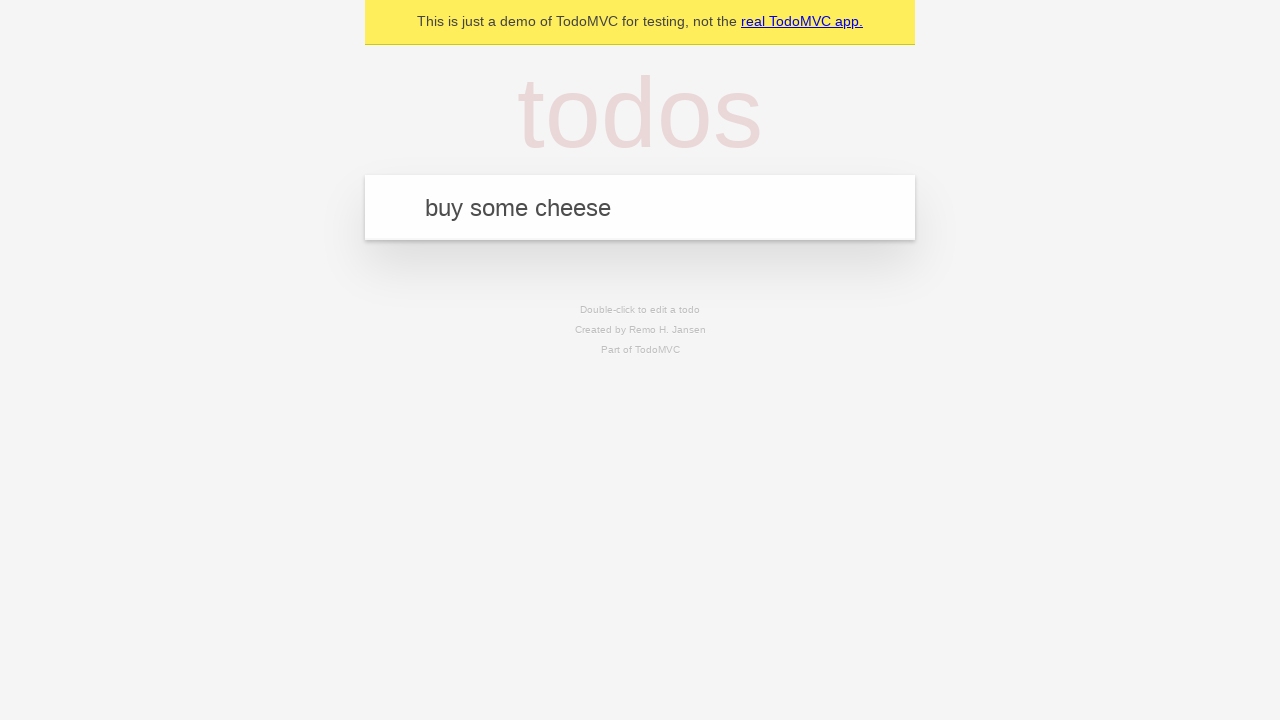

Pressed Enter to create first todo on internal:attr=[placeholder="What needs to be done?"i]
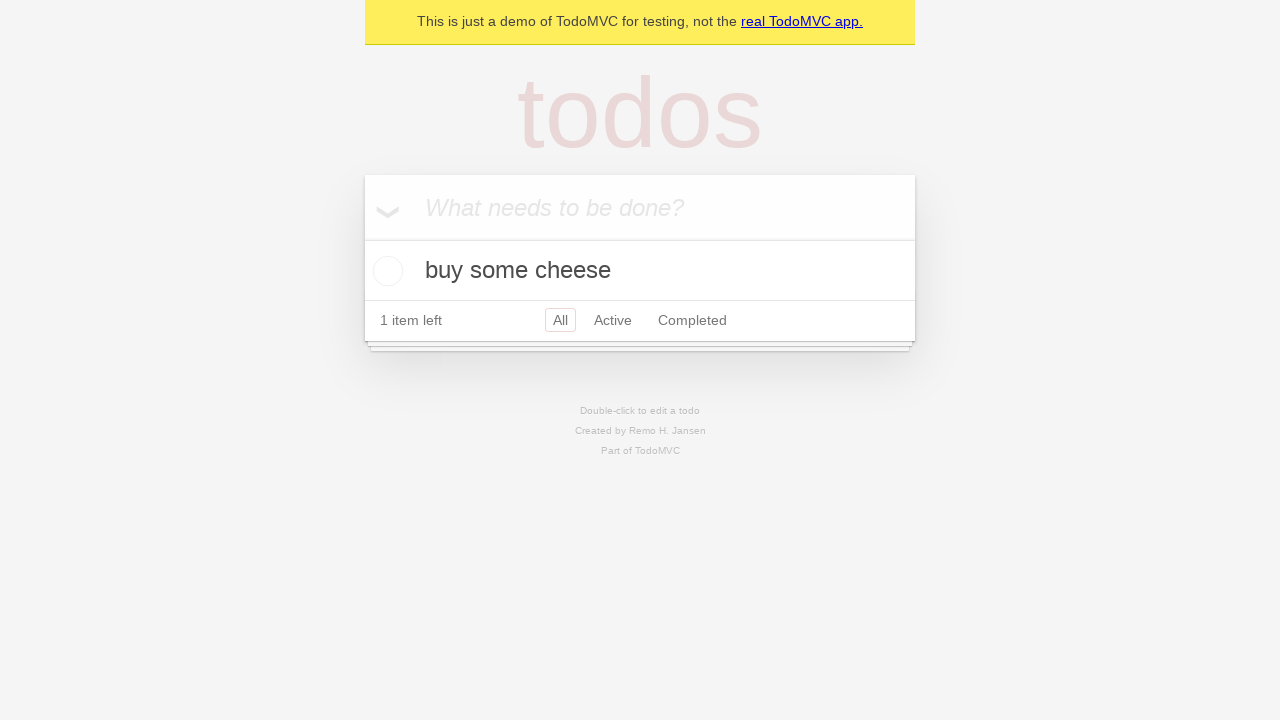

Filled todo input with 'feed the cat' on internal:attr=[placeholder="What needs to be done?"i]
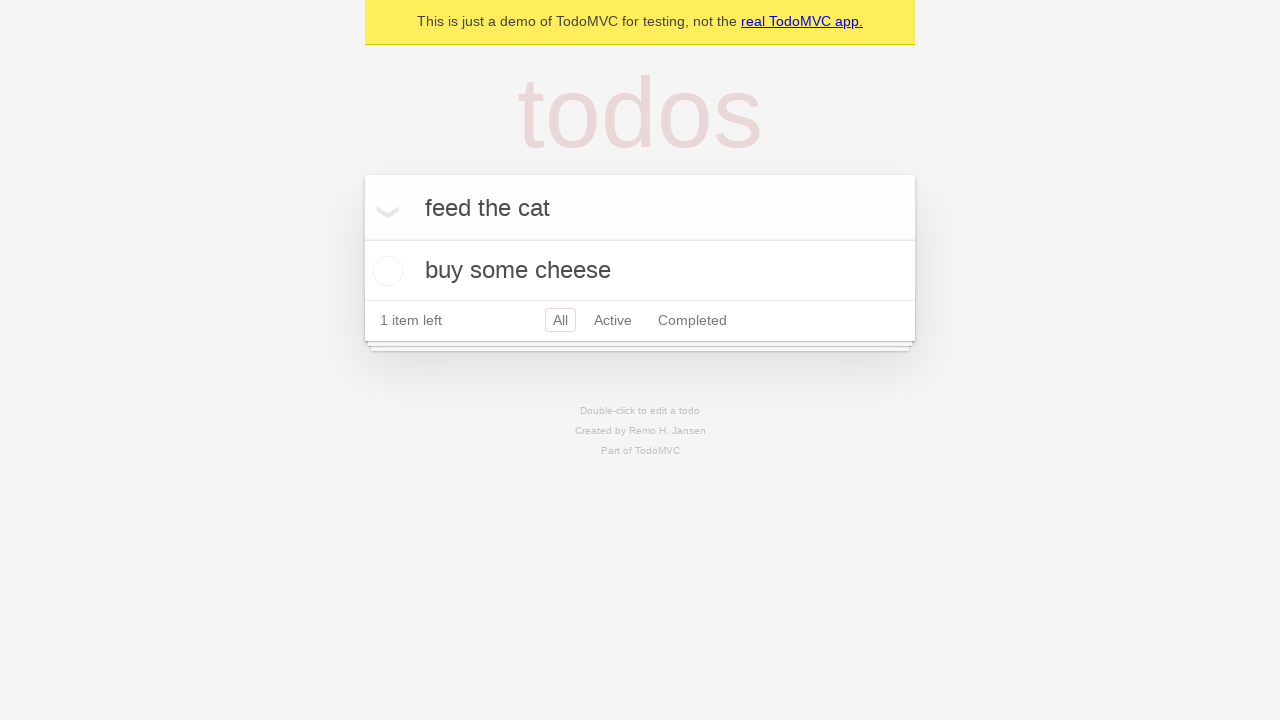

Pressed Enter to create second todo on internal:attr=[placeholder="What needs to be done?"i]
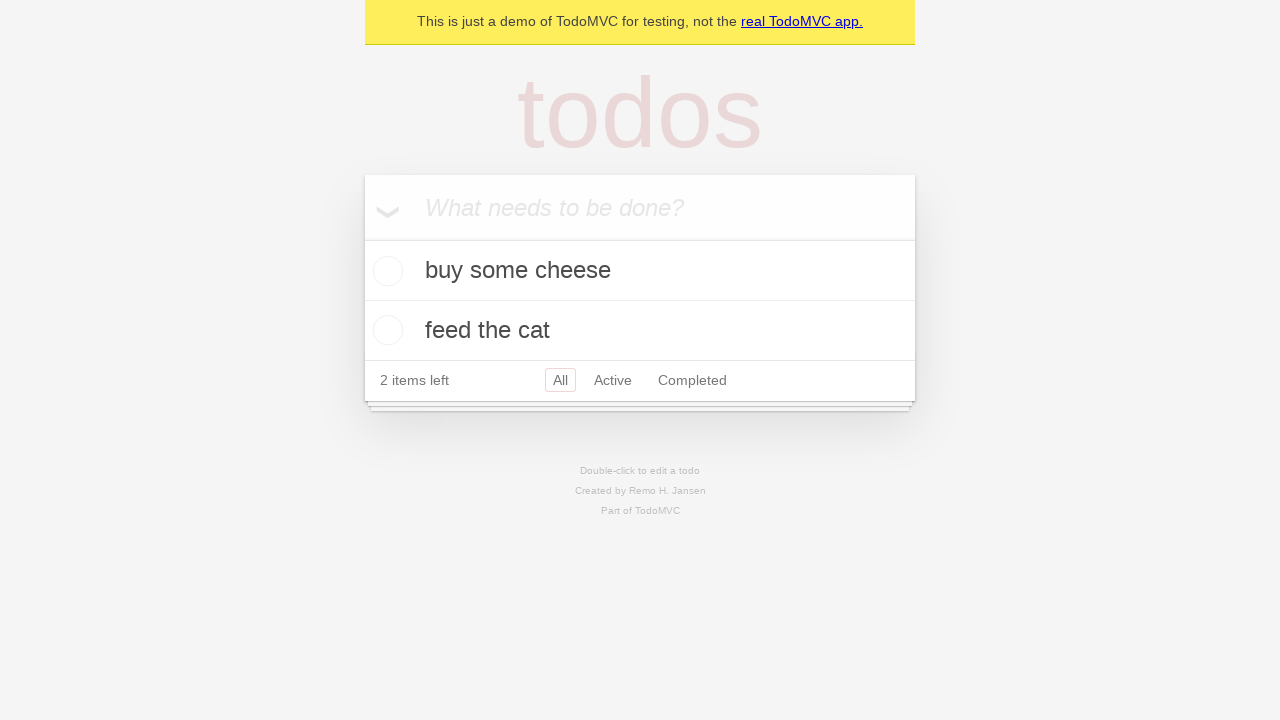

Filled todo input with 'book a doctors appointment' on internal:attr=[placeholder="What needs to be done?"i]
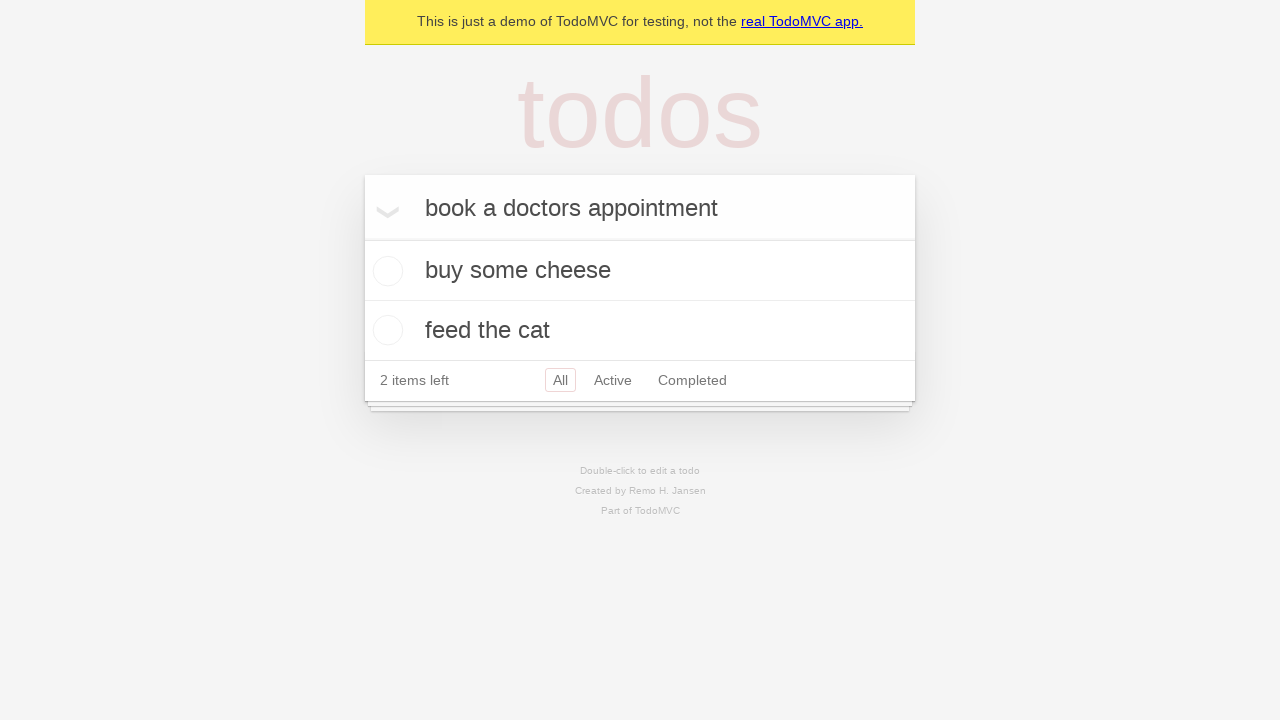

Pressed Enter to create third todo on internal:attr=[placeholder="What needs to be done?"i]
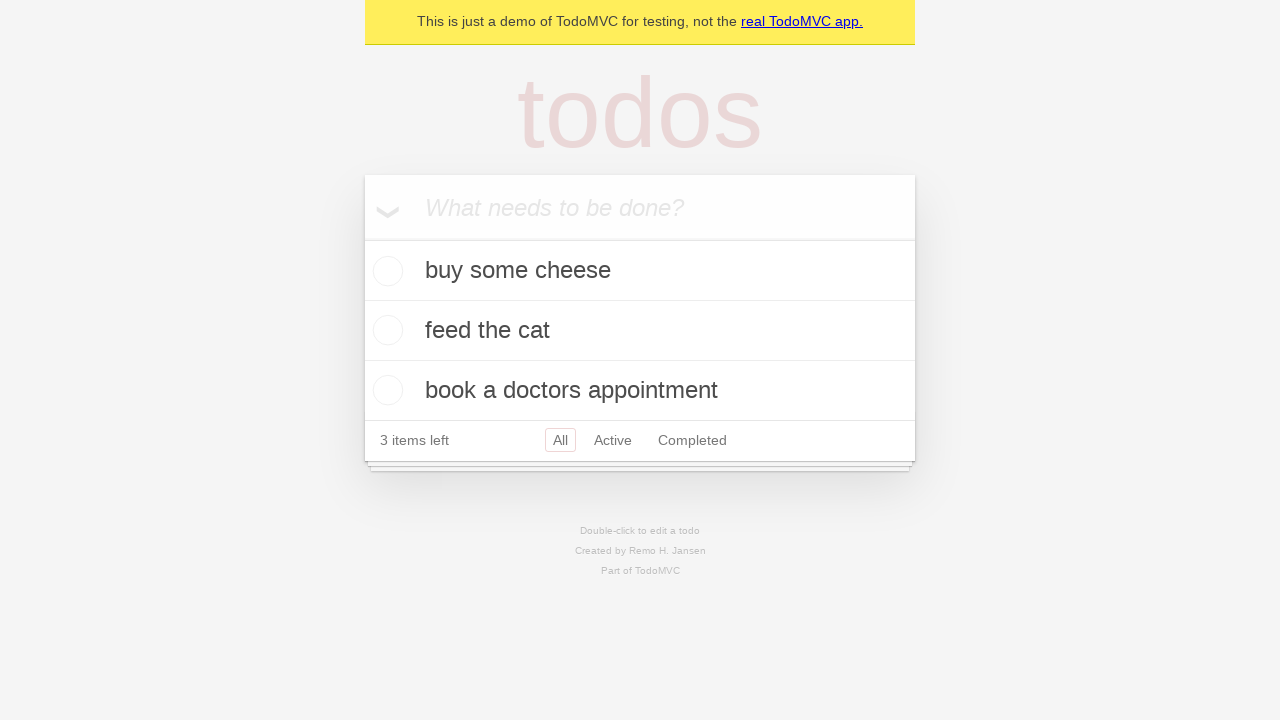

Checked the first todo item as completed at (385, 271) on .todo-list li .toggle >> nth=0
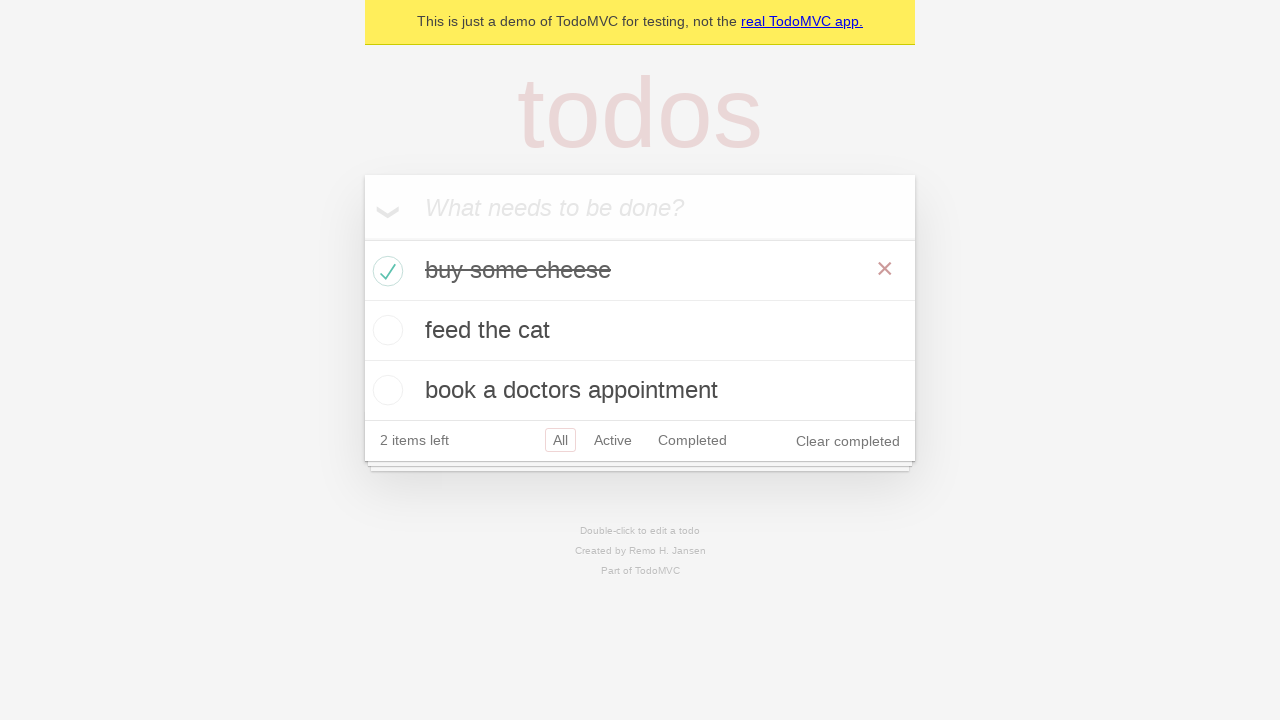

Clicked 'Clear completed' button to remove completed todo at (848, 441) on internal:role=button[name="Clear completed"i]
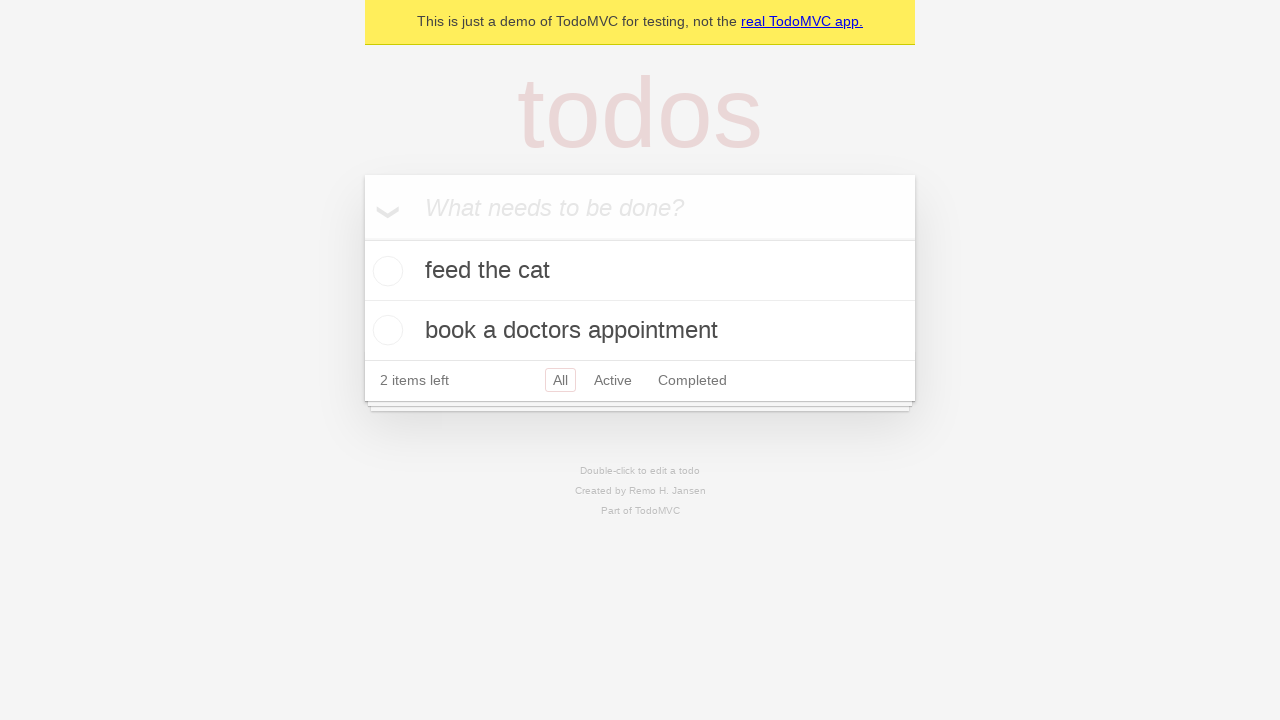

Waited 500ms for 'Clear completed' button to disappear
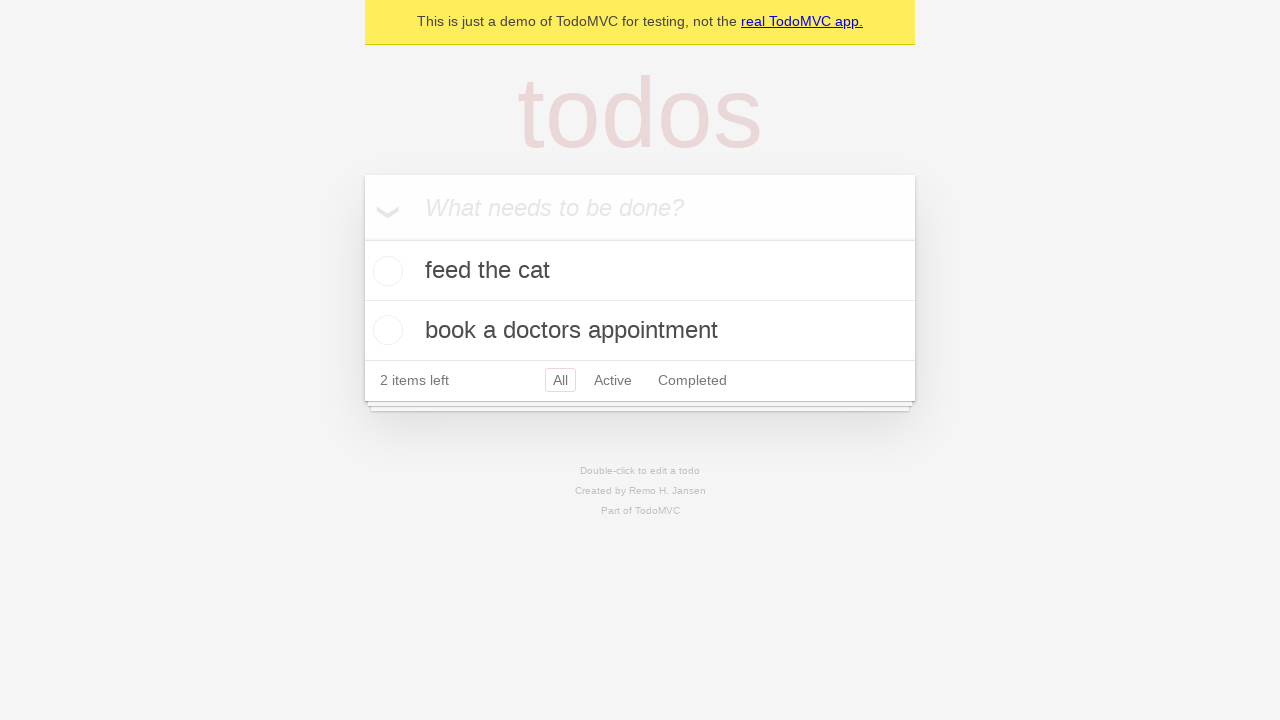

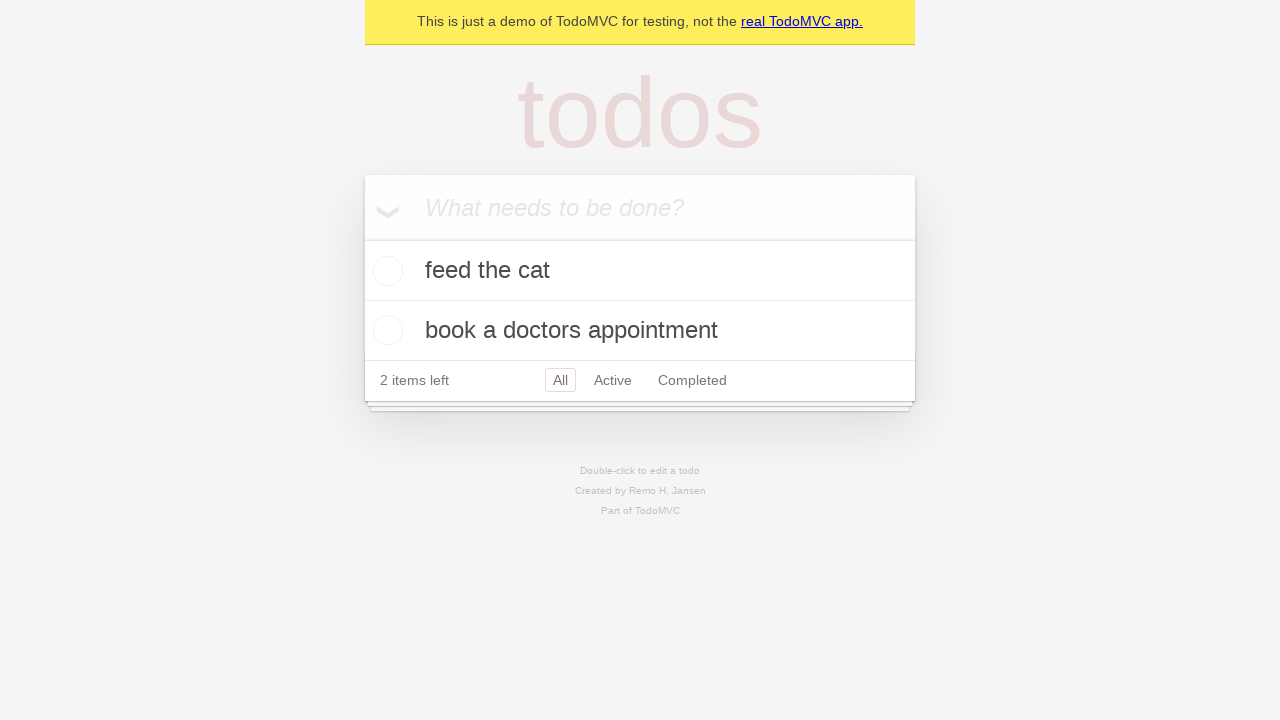